Tests clicking a Submit button on the Bootswatch default theme showcase page

Starting URL: https://bootswatch.com/default/

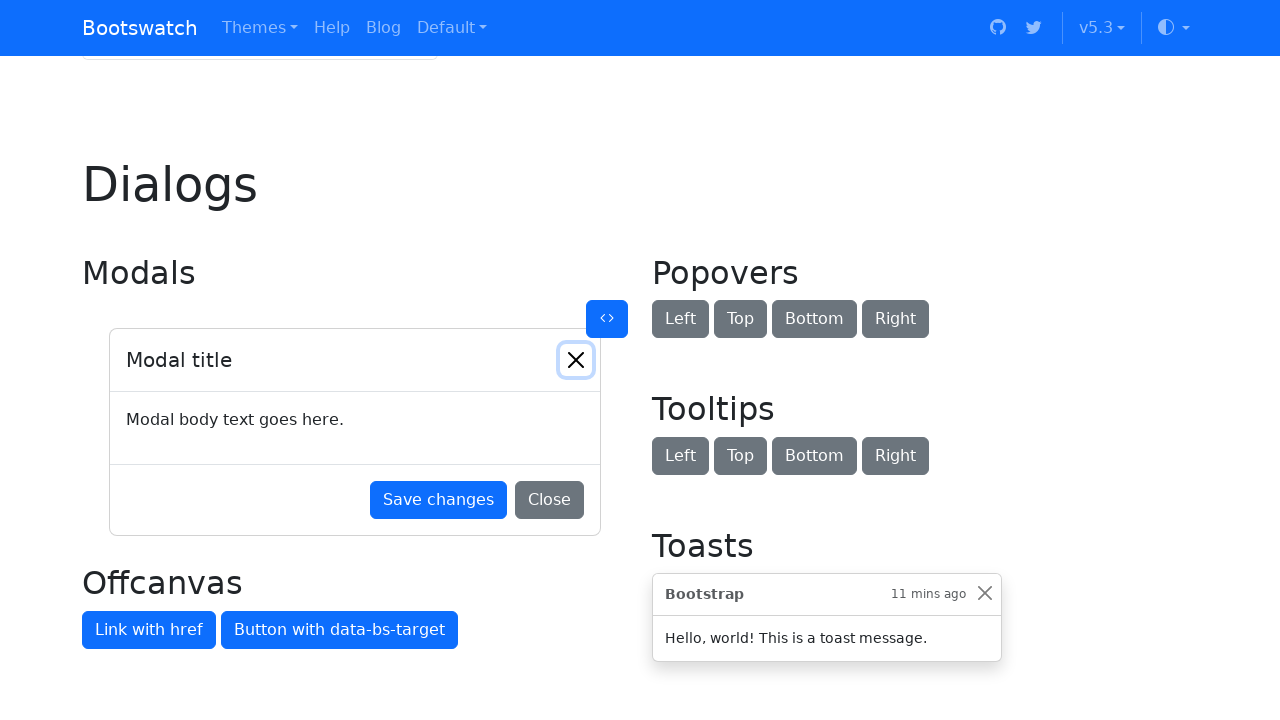

Navigated to Bootswatch default theme showcase page
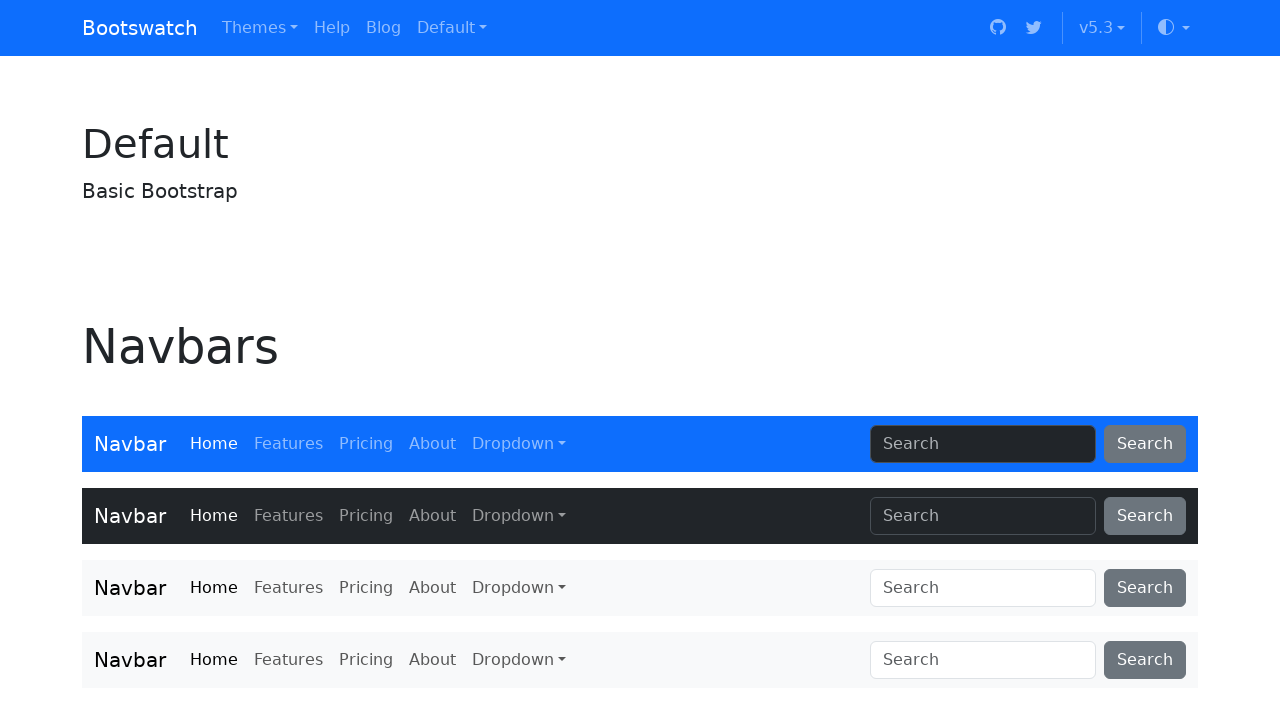

Located Submit button on the page
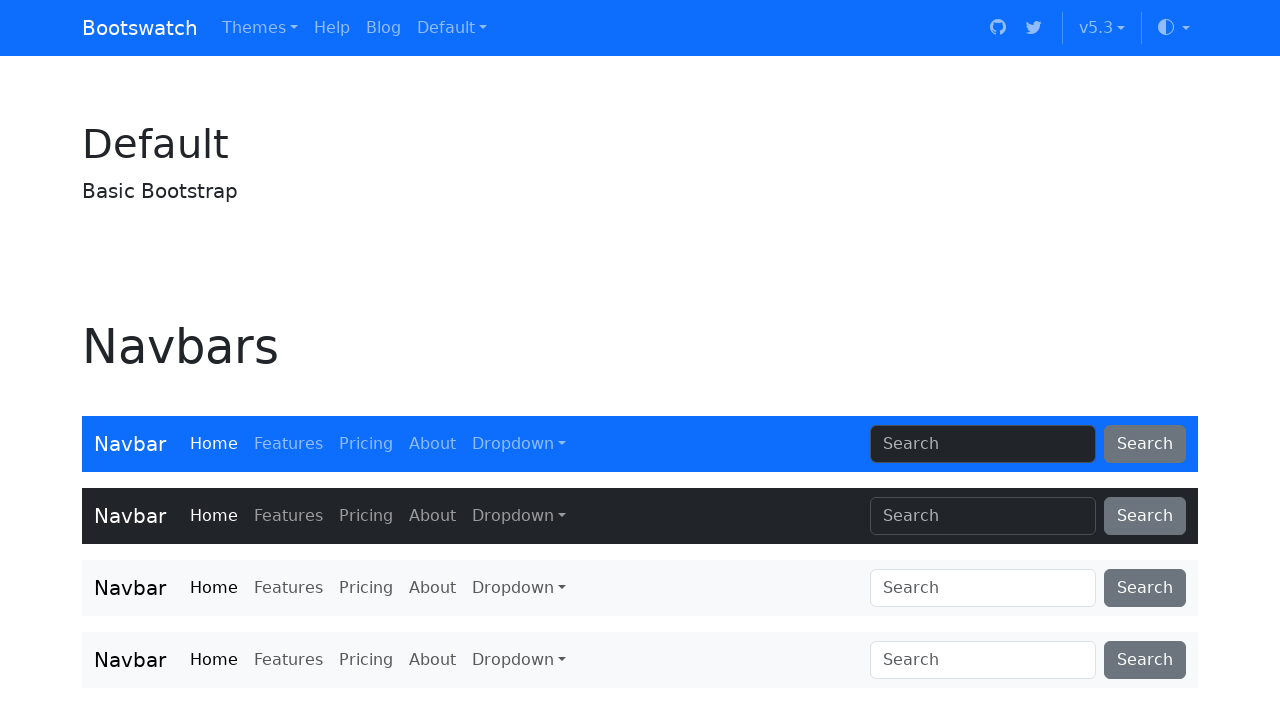

Clicked Submit button on Bootswatch default theme showcase at (123, 361) on internal:text="Submit"i >> nth=0
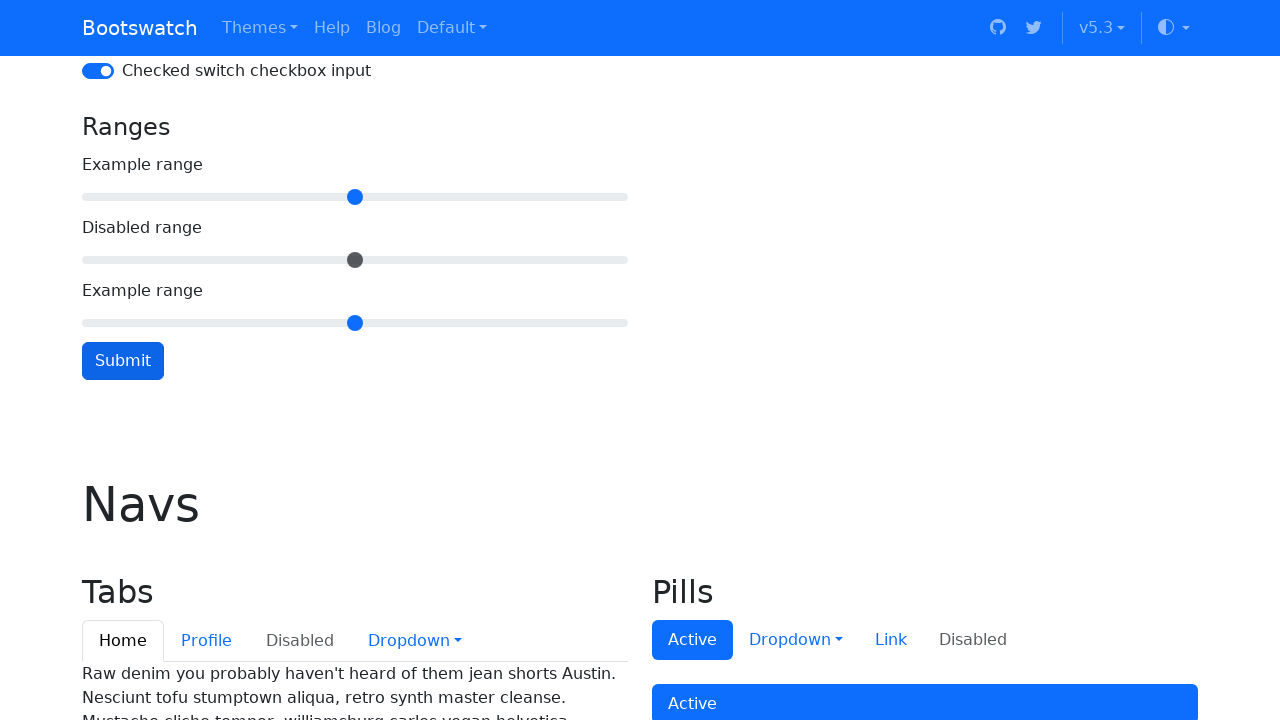

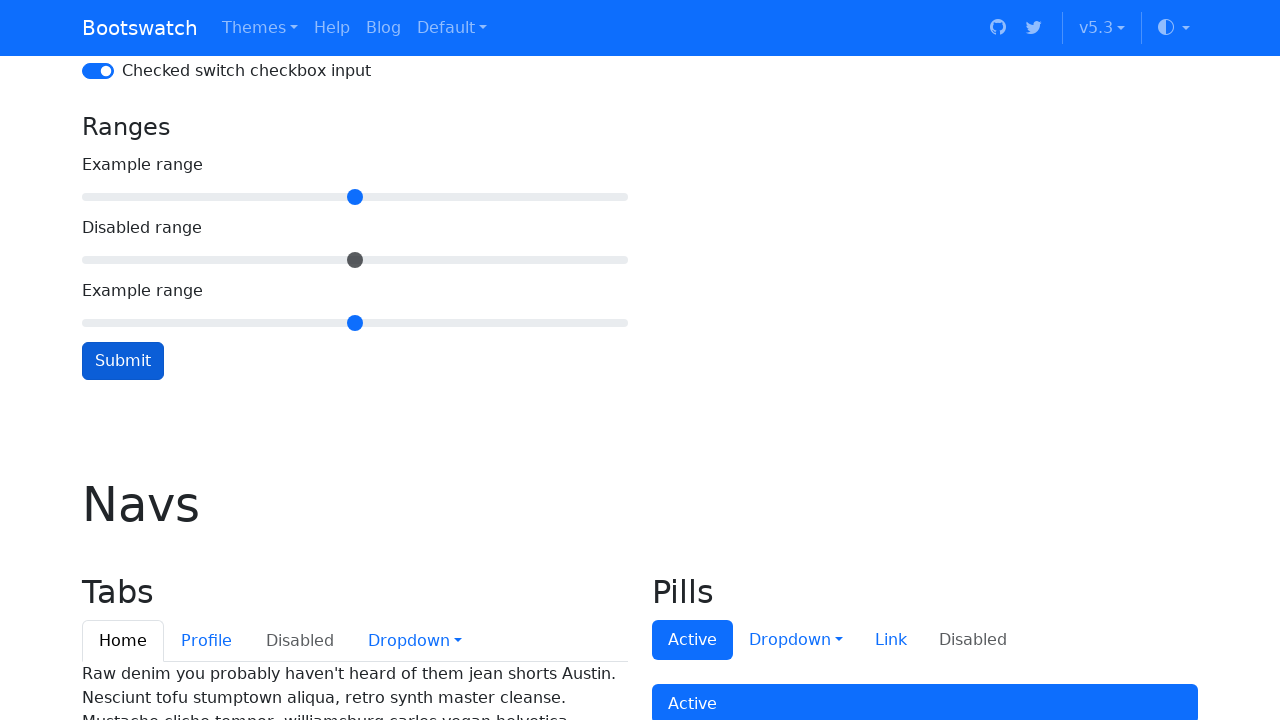